Tests clicking a button by class attribute by clicking the blue primary button 3 times

Starting URL: http://uitestingplayground.com/classattr

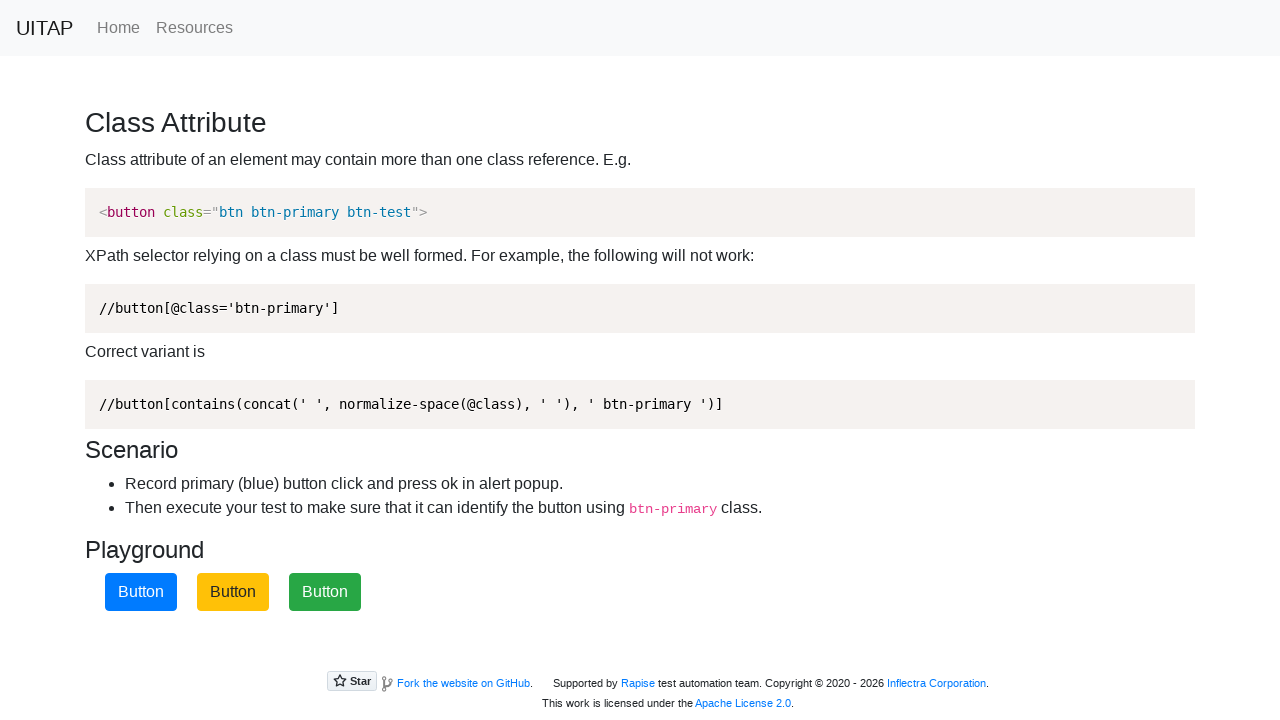

Navigated to class attribute test page
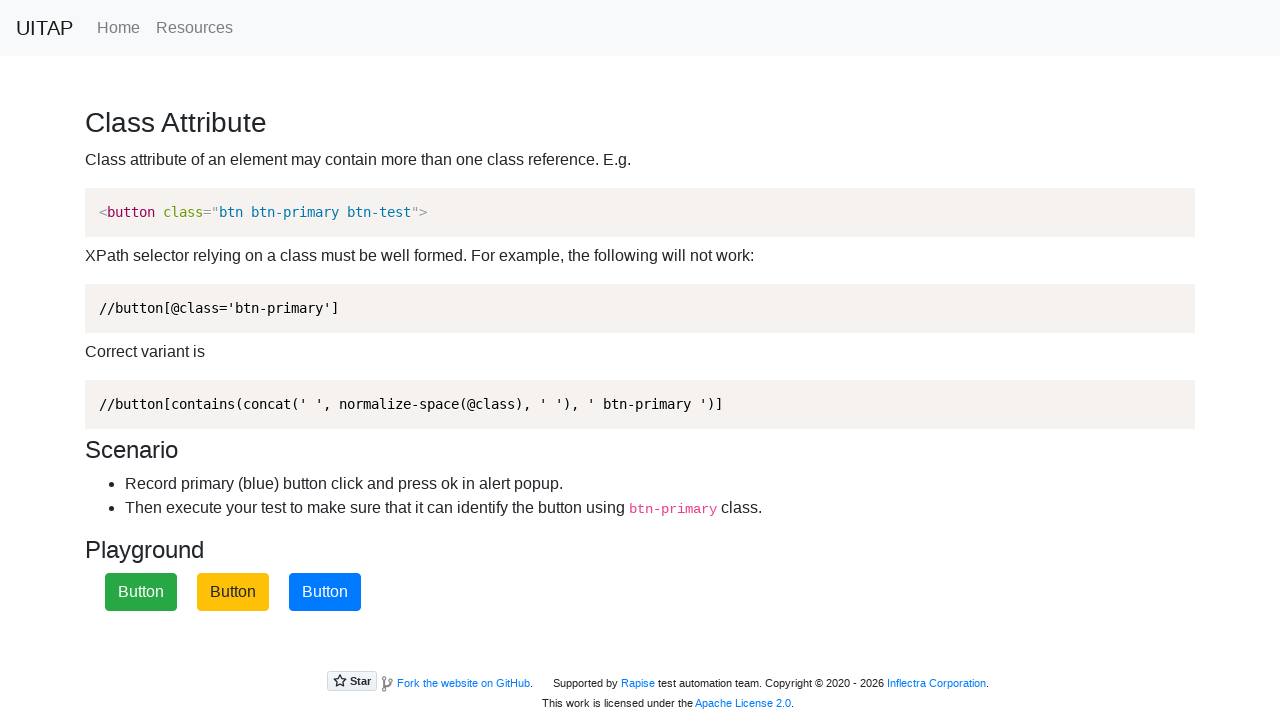

Clicked blue primary button (click 1 of 3) at (325, 592) on .btn-primary
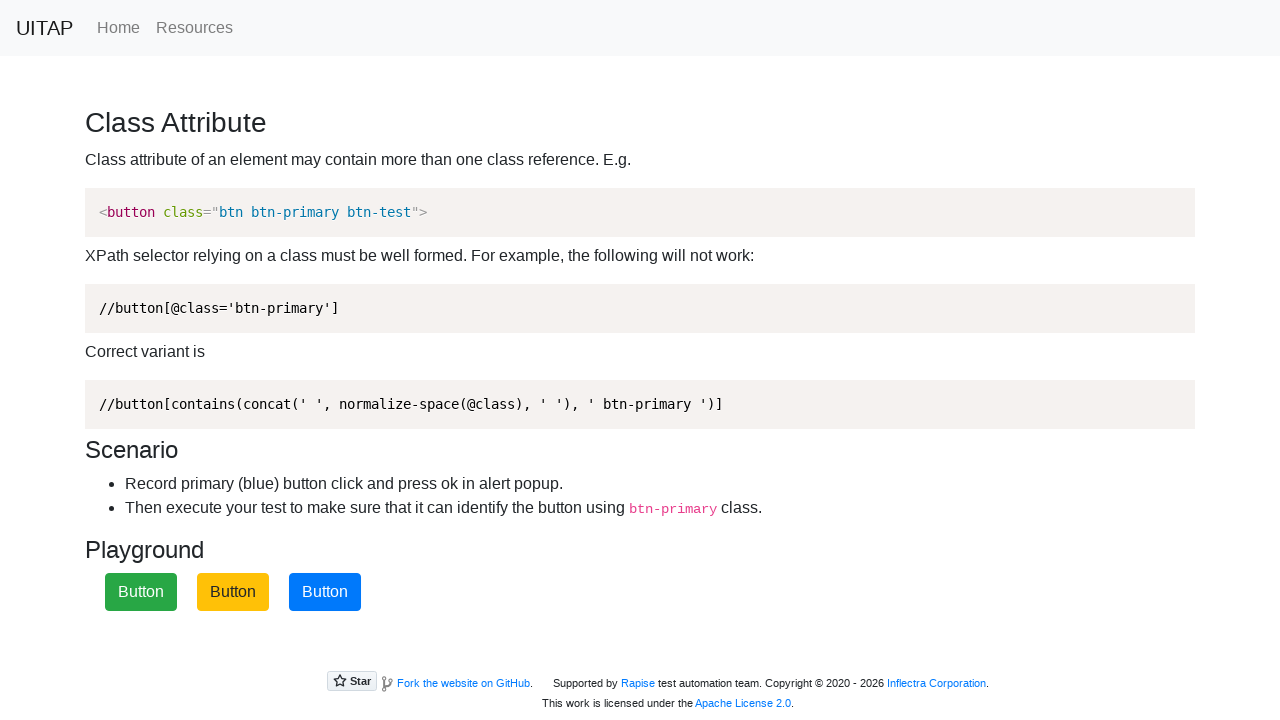

Accepted alert dialog (click 1 of 3)
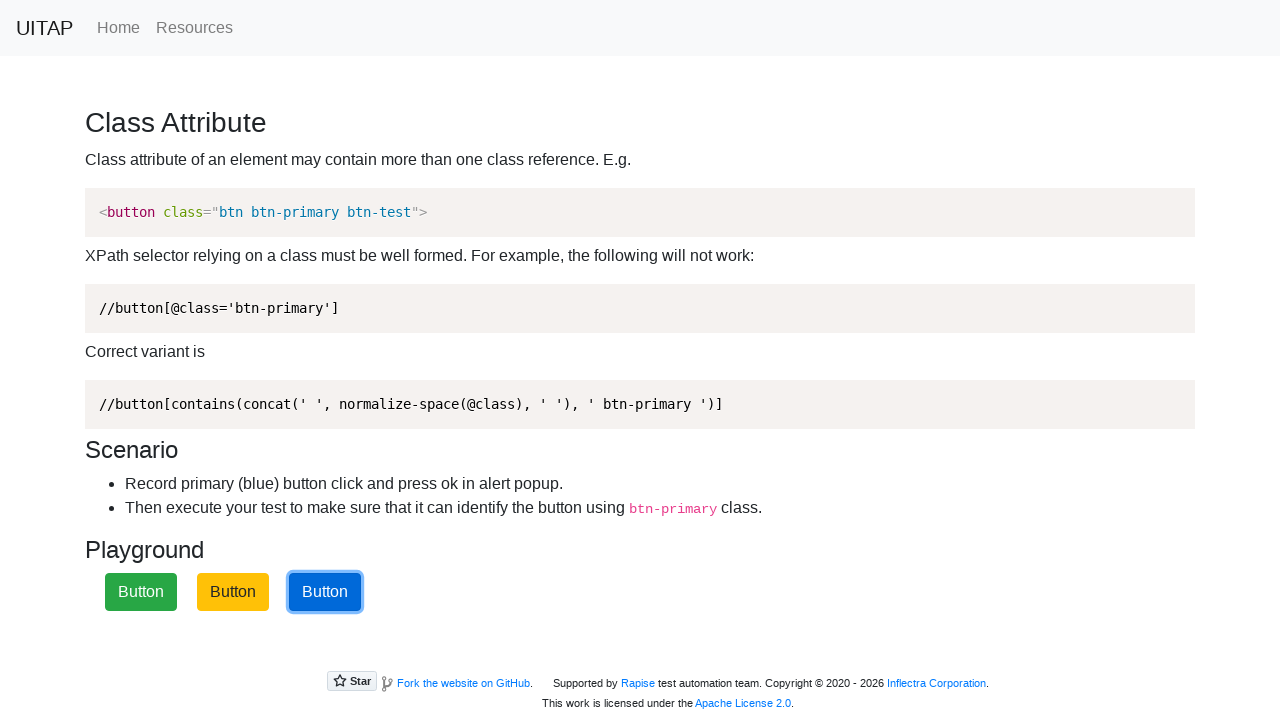

Clicked blue primary button (click 2 of 3) at (325, 592) on .btn-primary
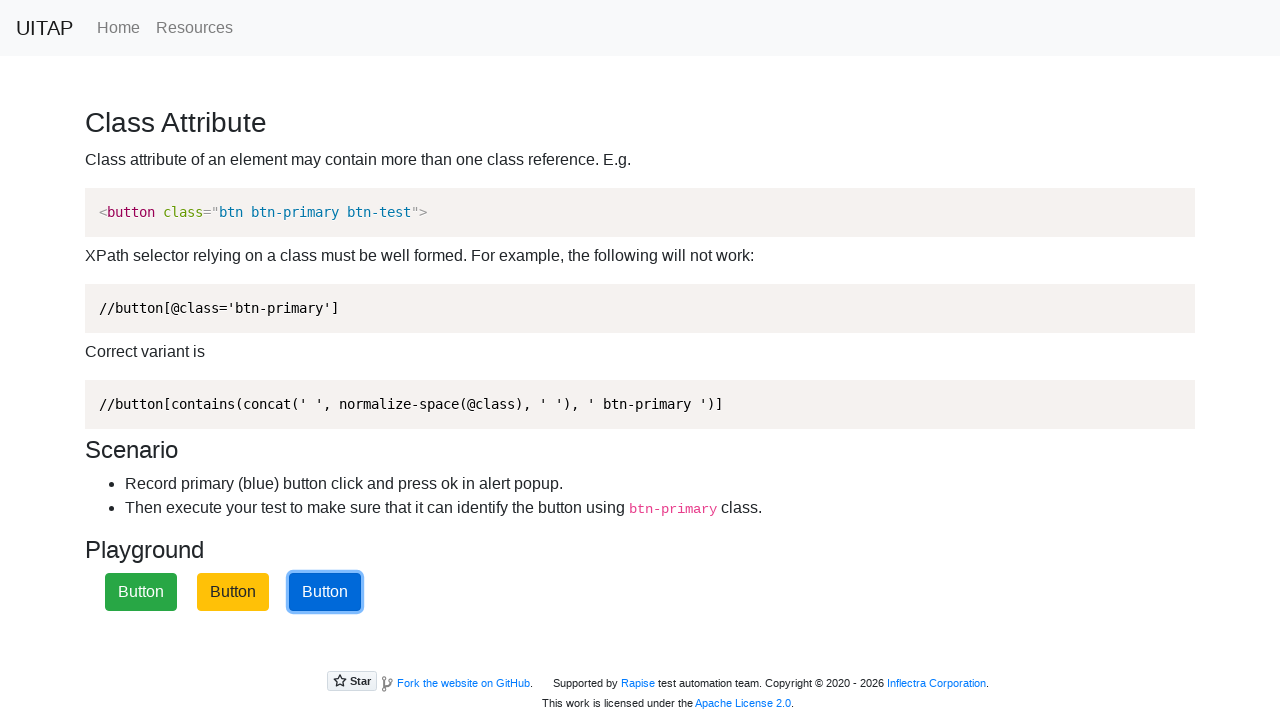

Accepted alert dialog (click 2 of 3)
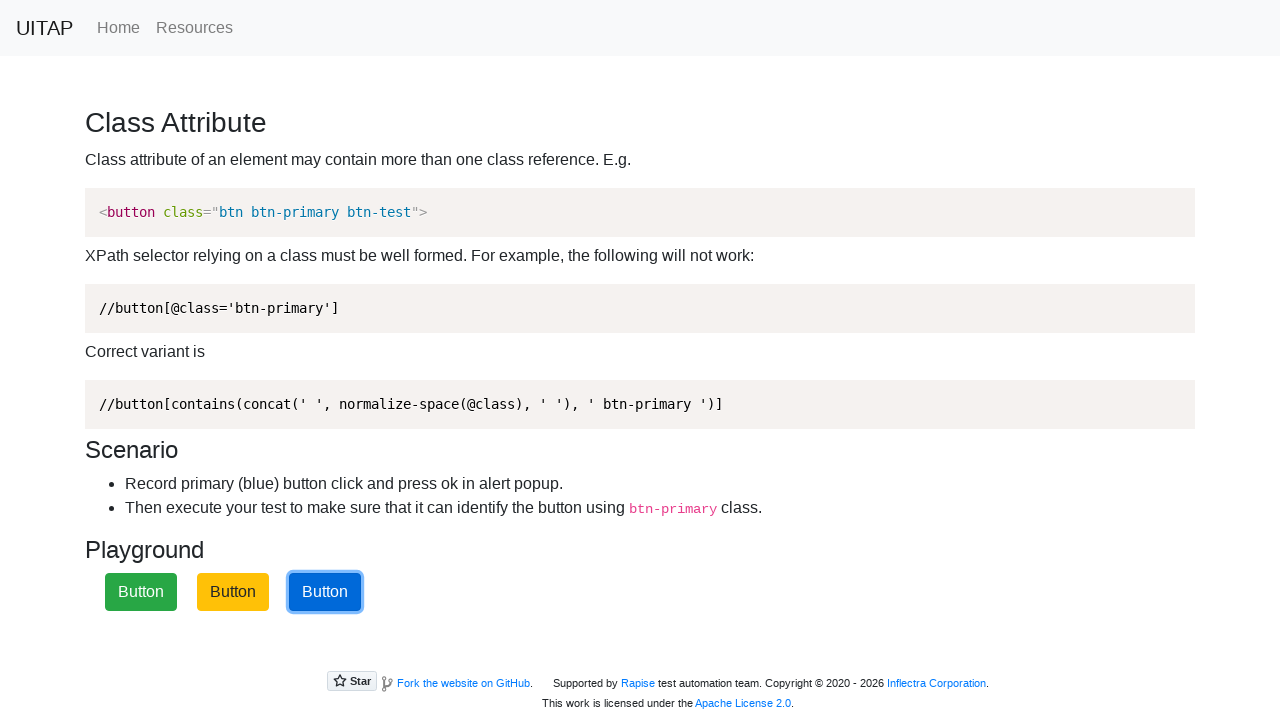

Clicked blue primary button (click 3 of 3) at (325, 592) on .btn-primary
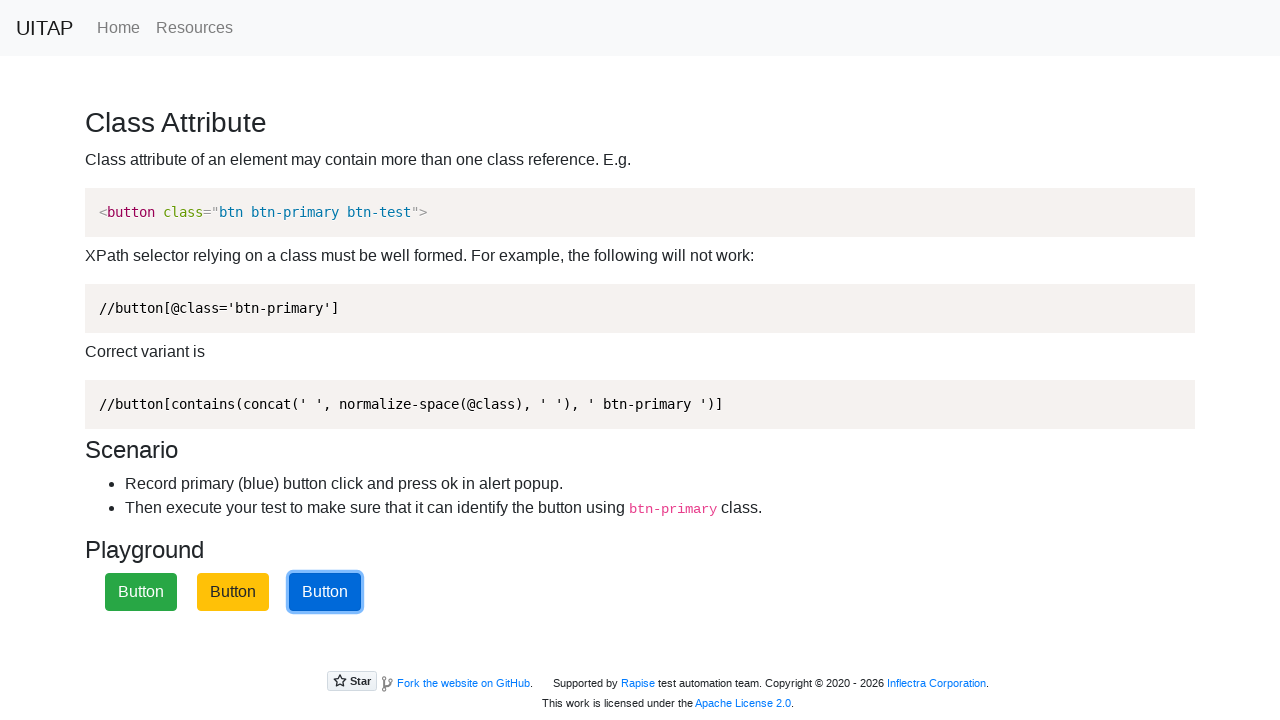

Accepted alert dialog (click 3 of 3)
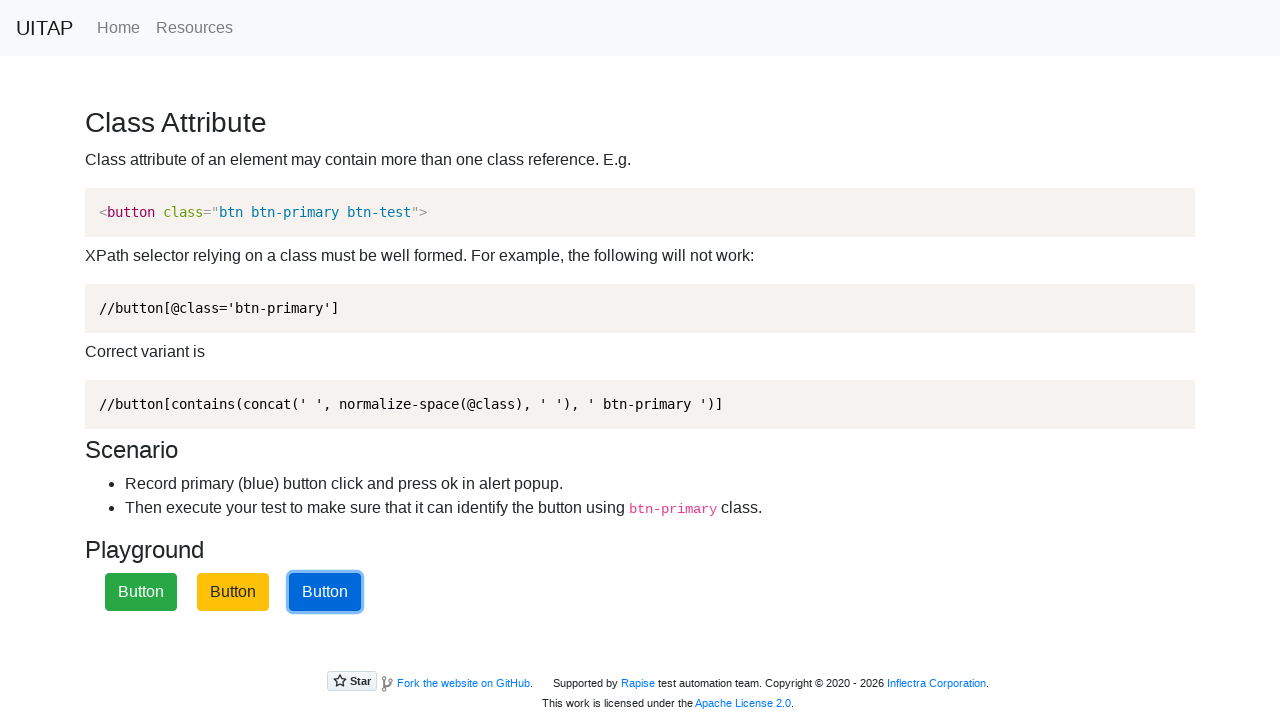

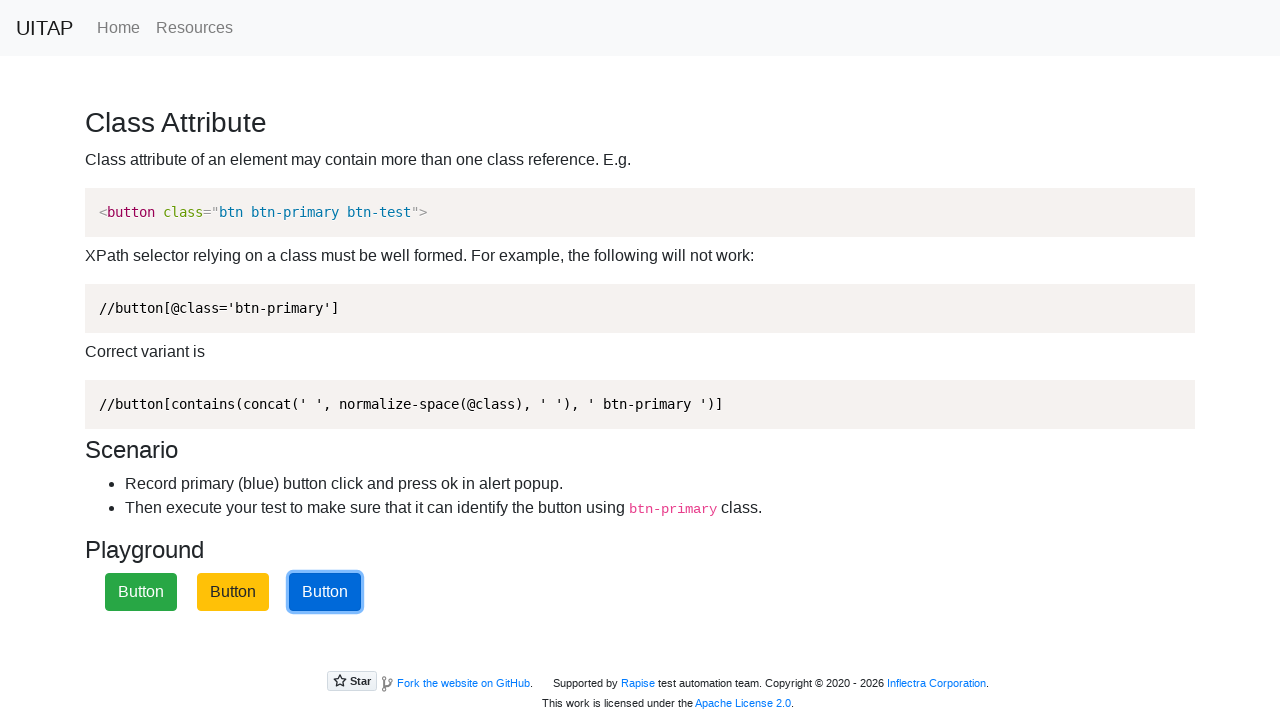